Tests radio button interaction by clicking through all radio buttons on an HTML forms tutorial page

Starting URL: http://www.echoecho.com/htmlforms10.htm

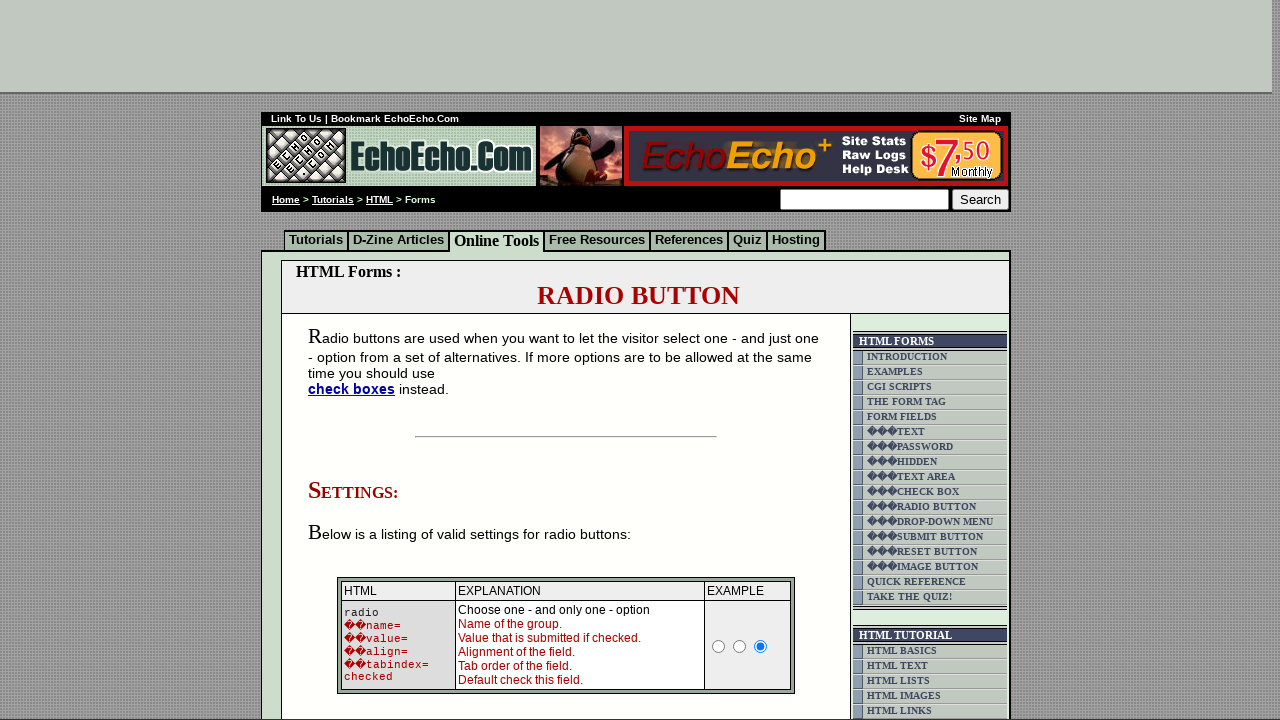

Navigated to HTML forms tutorial page
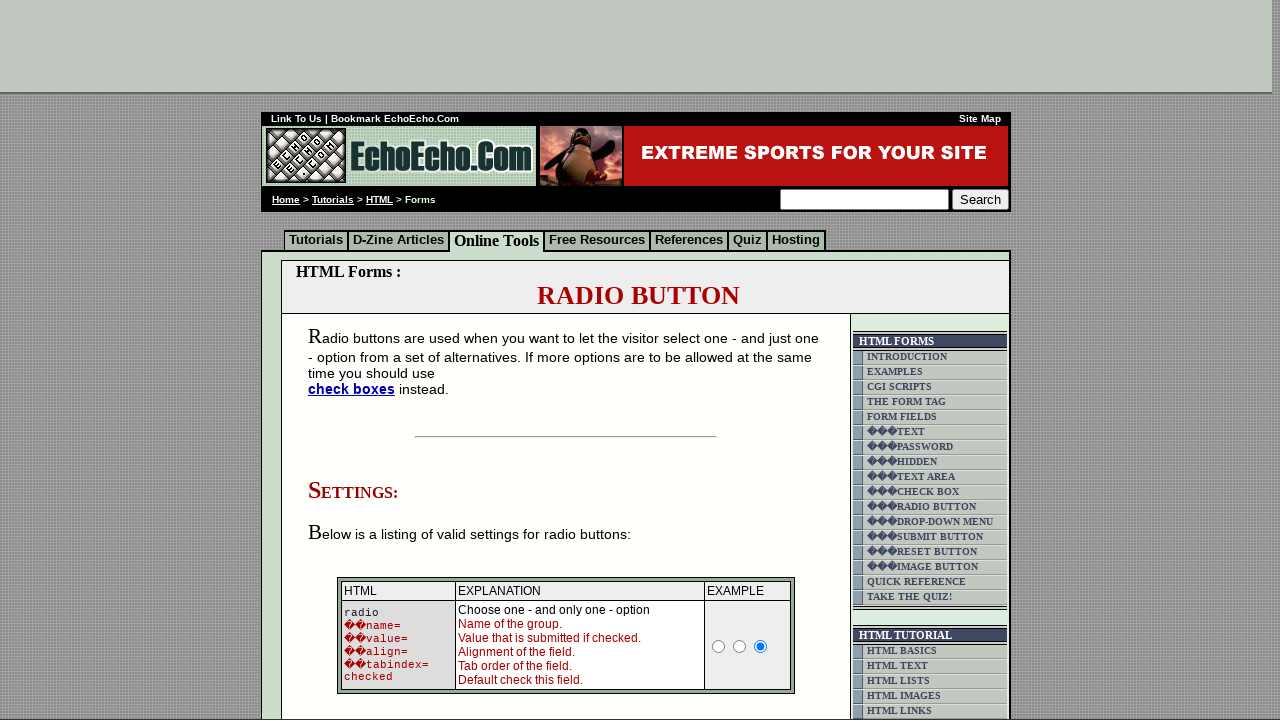

Located all radio buttons on the page
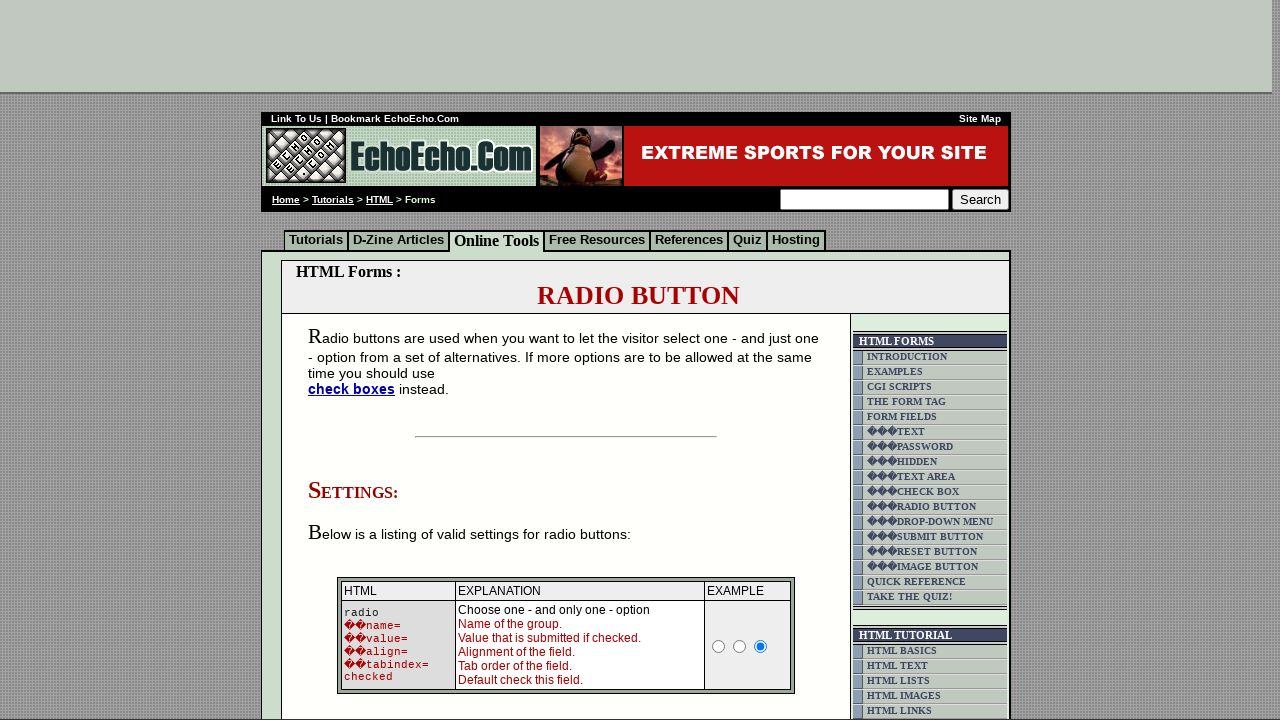

Found 9 radio buttons on the page
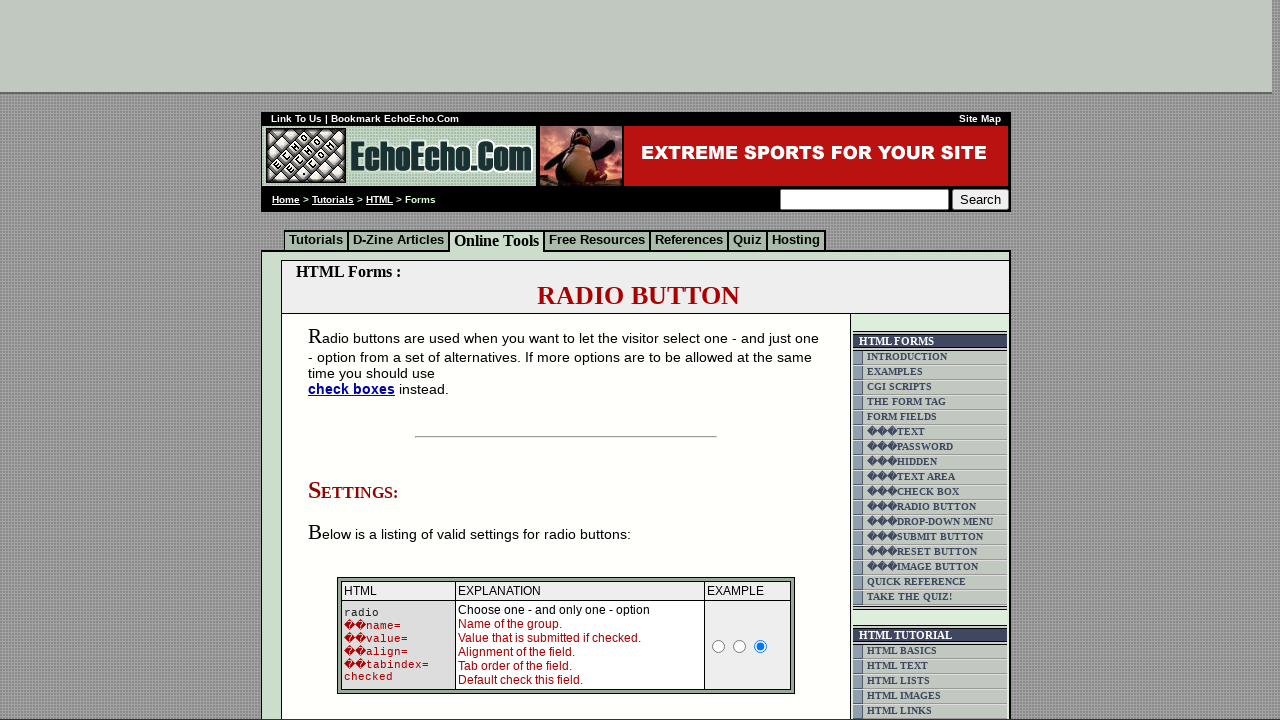

Clicked radio button 1 of 9 at (719, 646) on input[type='radio'] >> nth=0
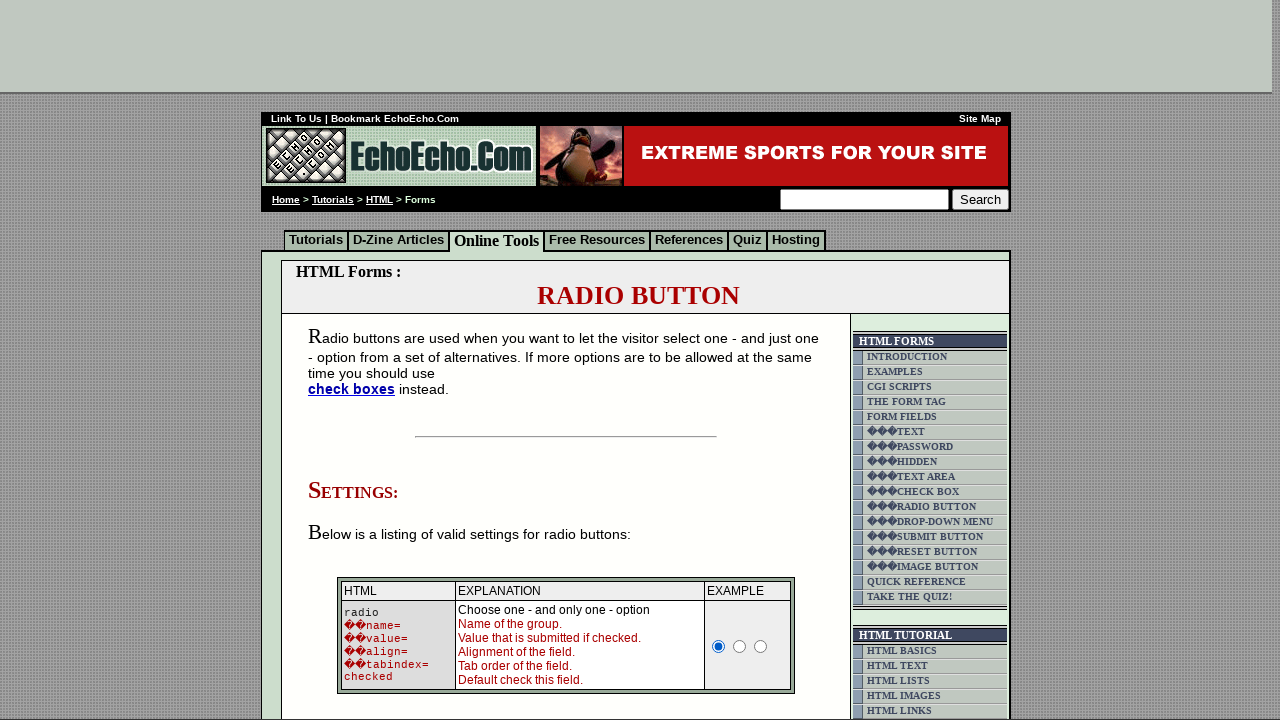

Clicked radio button 2 of 9 at (740, 646) on input[type='radio'] >> nth=1
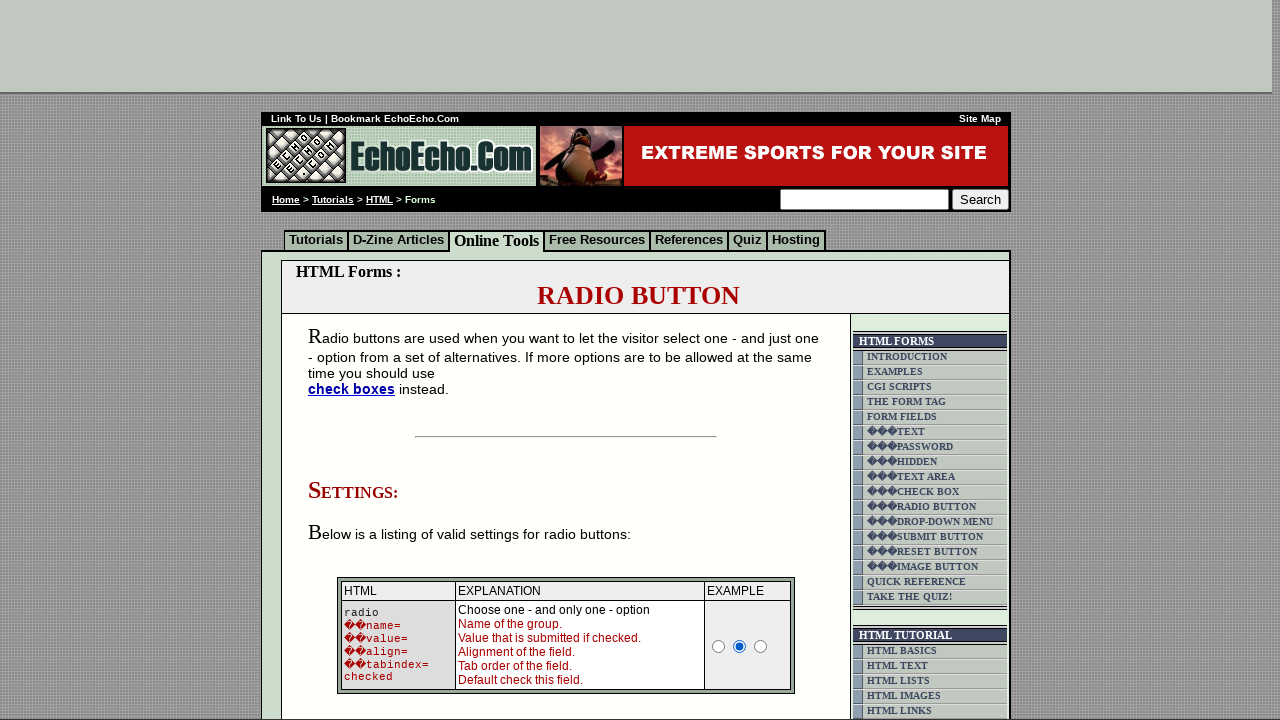

Clicked radio button 3 of 9 at (761, 646) on input[type='radio'] >> nth=2
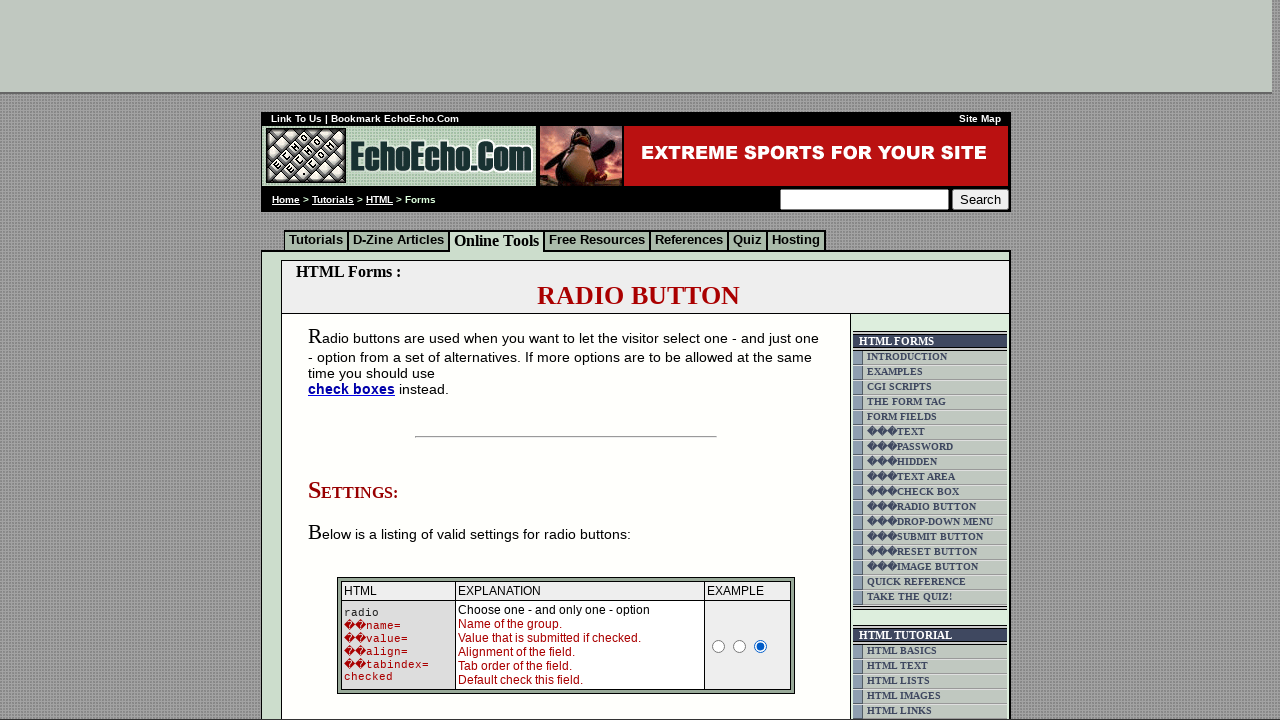

Clicked radio button 4 of 9 at (356, 360) on input[type='radio'] >> nth=3
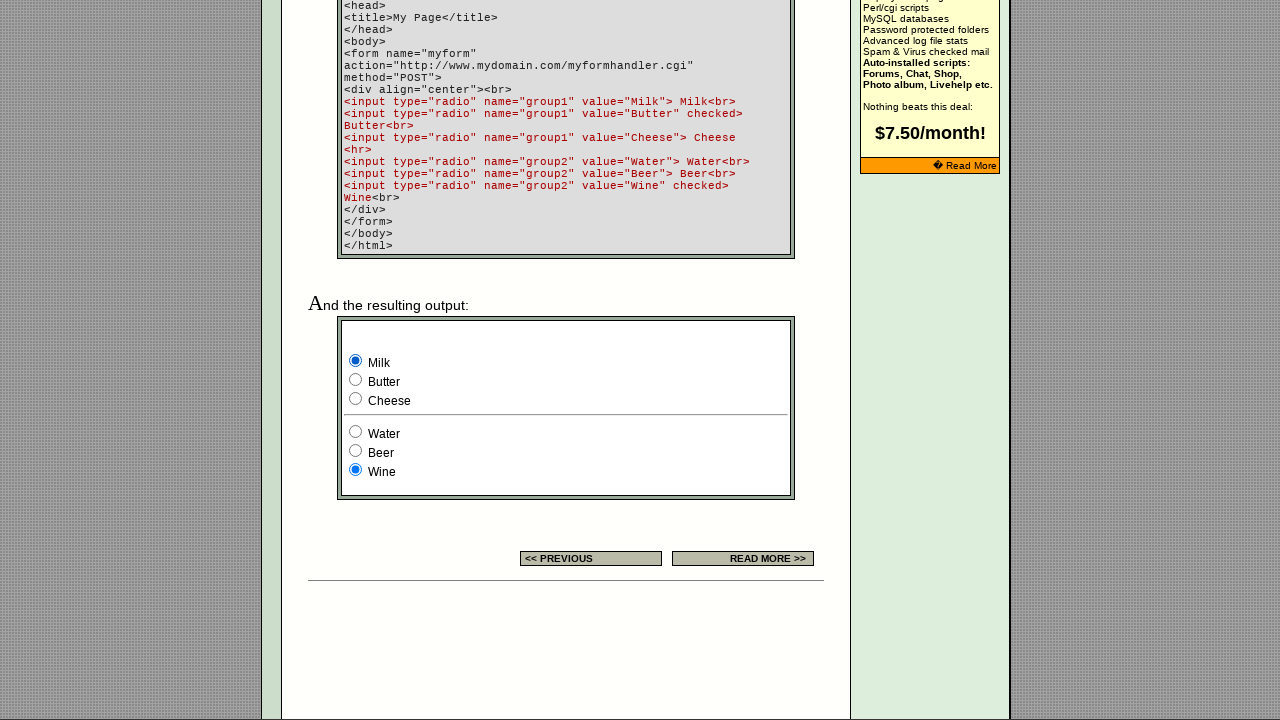

Clicked radio button 5 of 9 at (356, 380) on input[type='radio'] >> nth=4
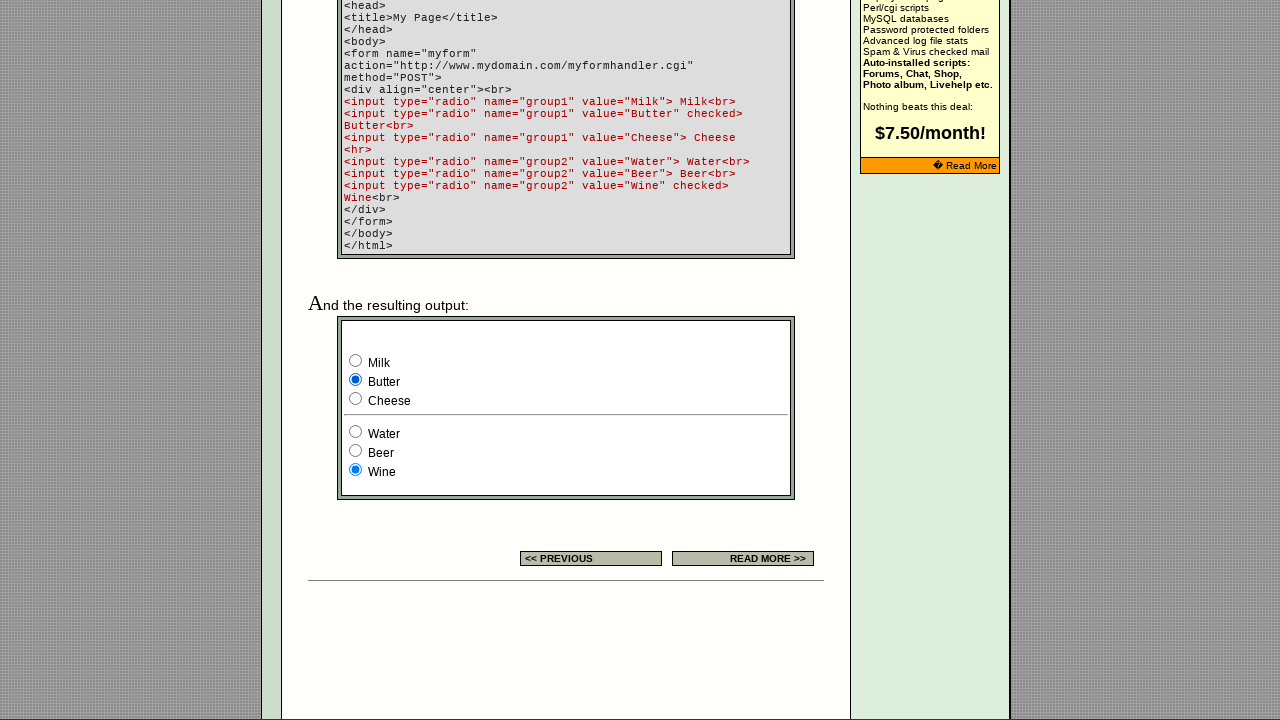

Clicked radio button 6 of 9 at (356, 398) on input[type='radio'] >> nth=5
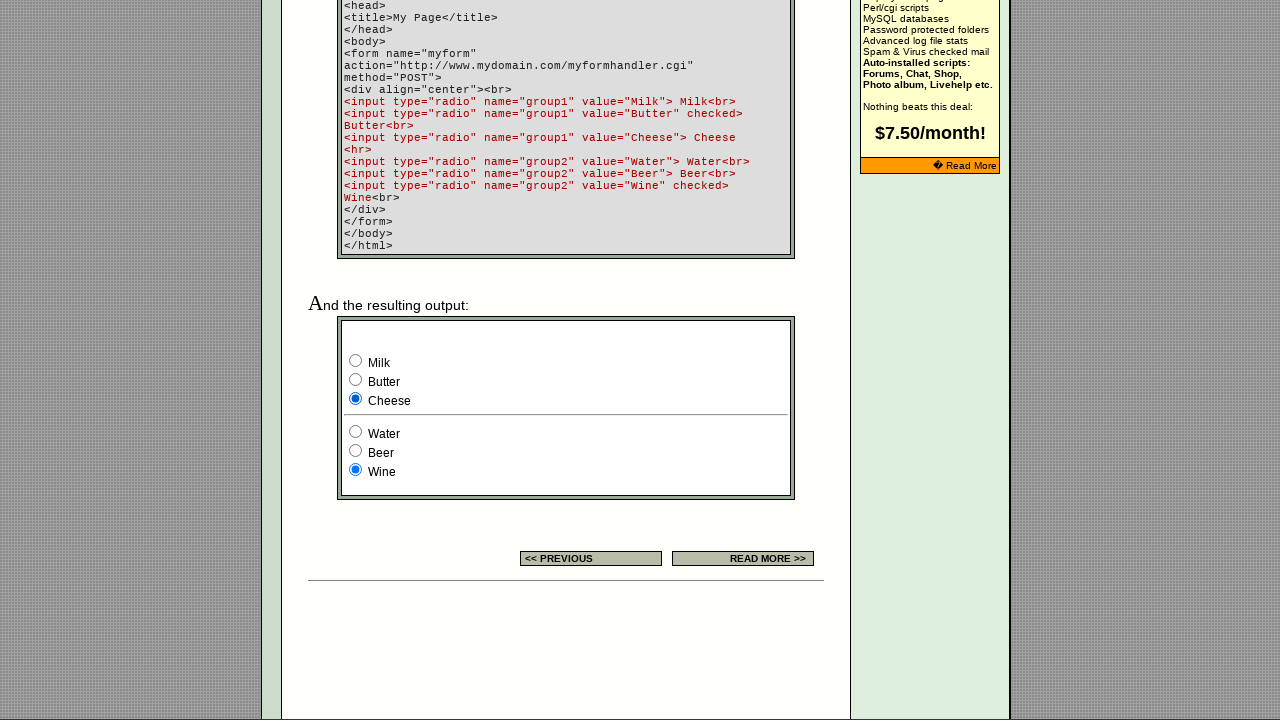

Clicked radio button 7 of 9 at (356, 432) on input[type='radio'] >> nth=6
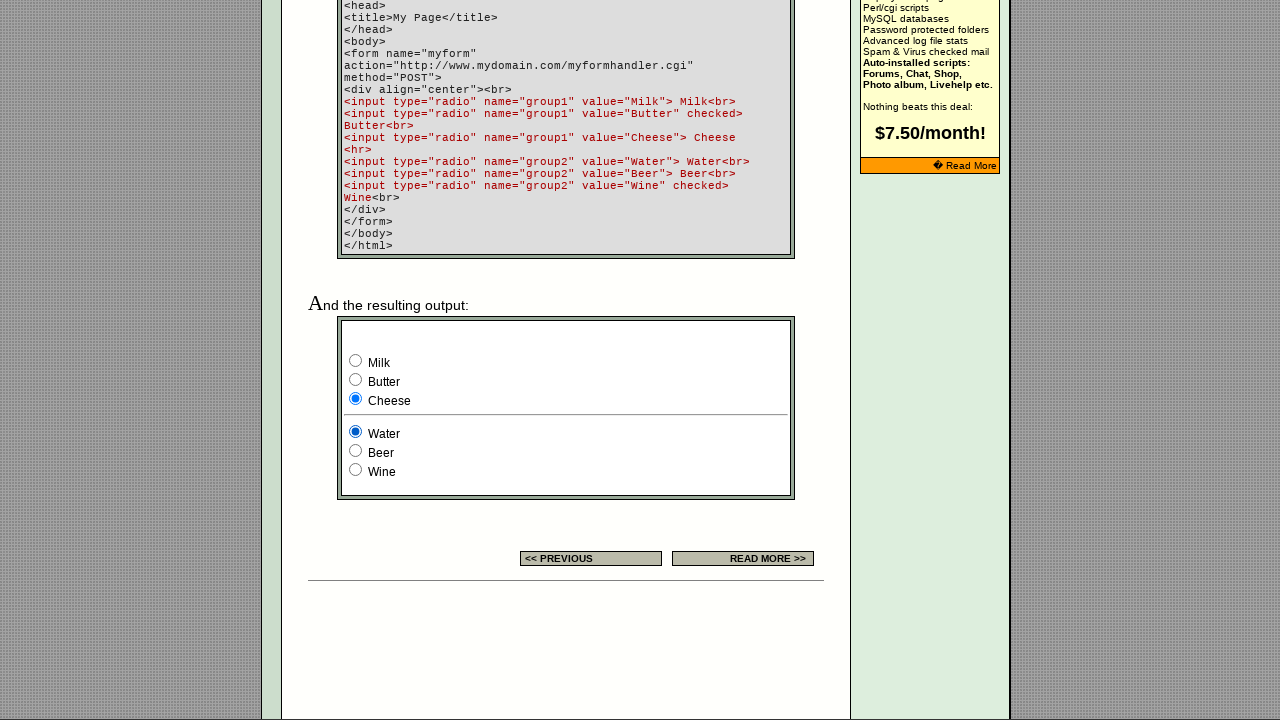

Clicked radio button 8 of 9 at (356, 450) on input[type='radio'] >> nth=7
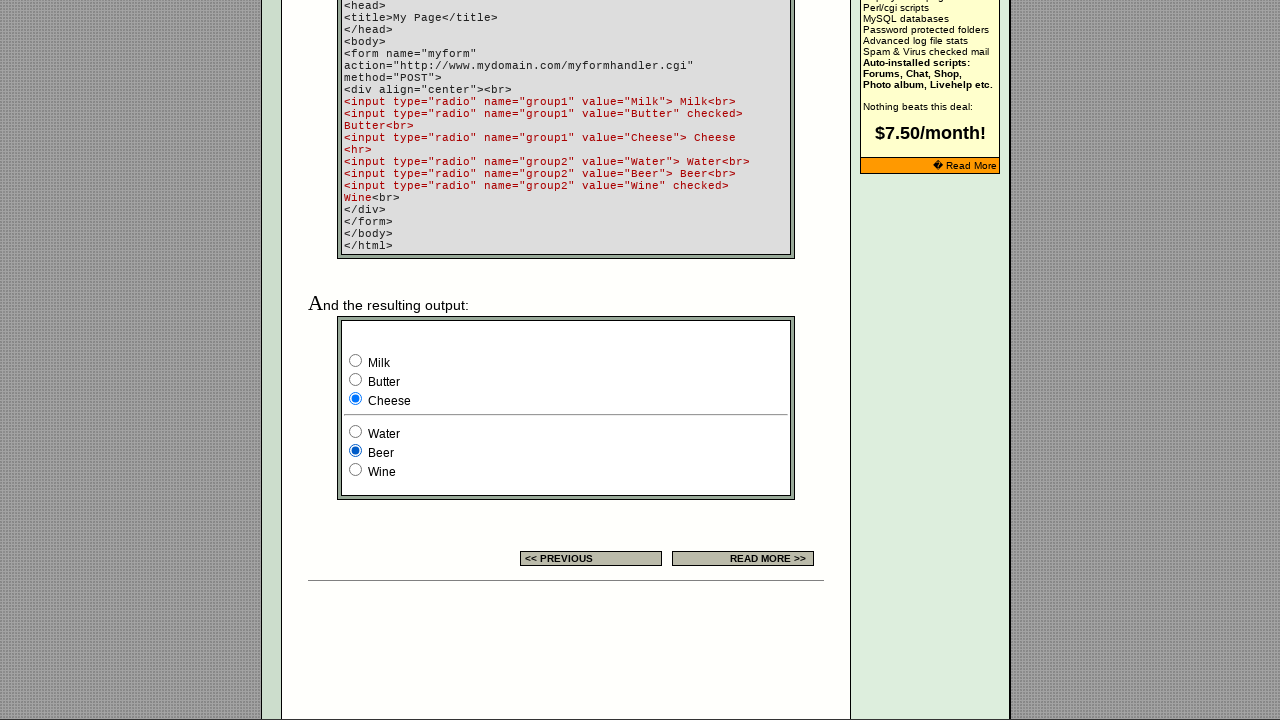

Clicked radio button 9 of 9 at (356, 470) on input[type='radio'] >> nth=8
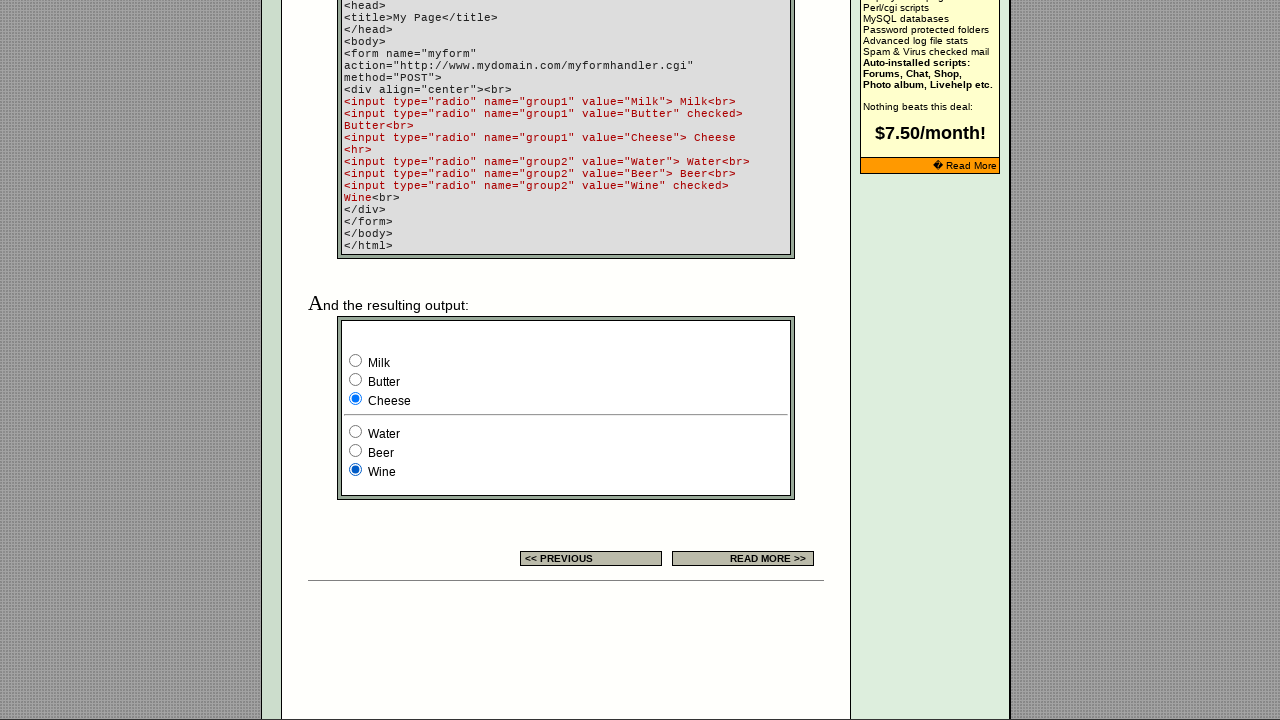

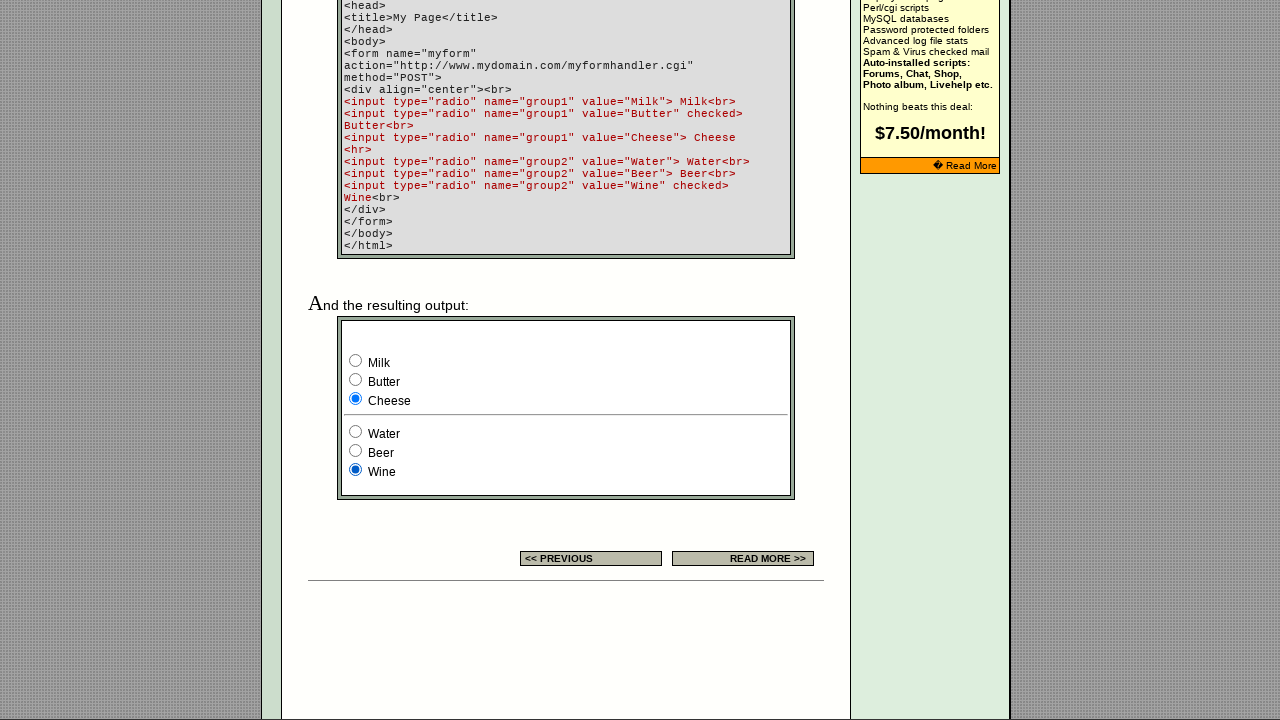